Tests performing a right-click action on a button and verifying the context menu message

Starting URL: https://demoqa.com/buttons

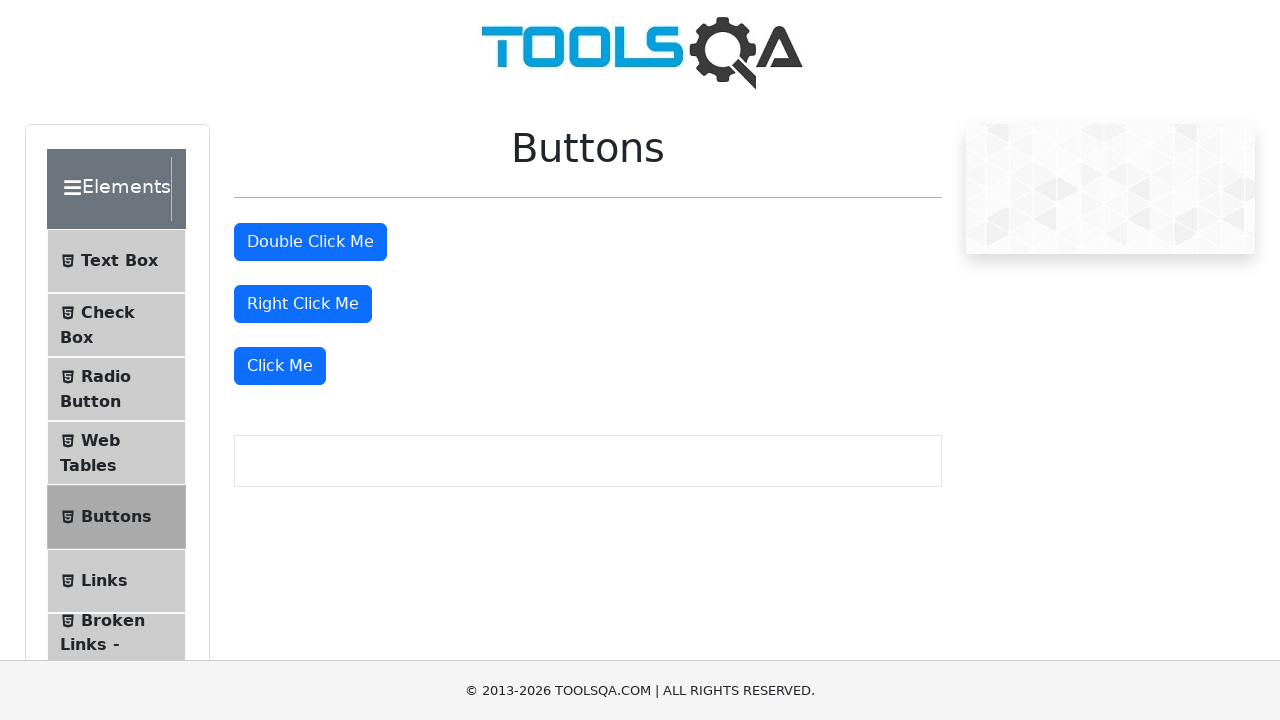

Right-clicked the button element at (303, 304) on #rightClickBtn
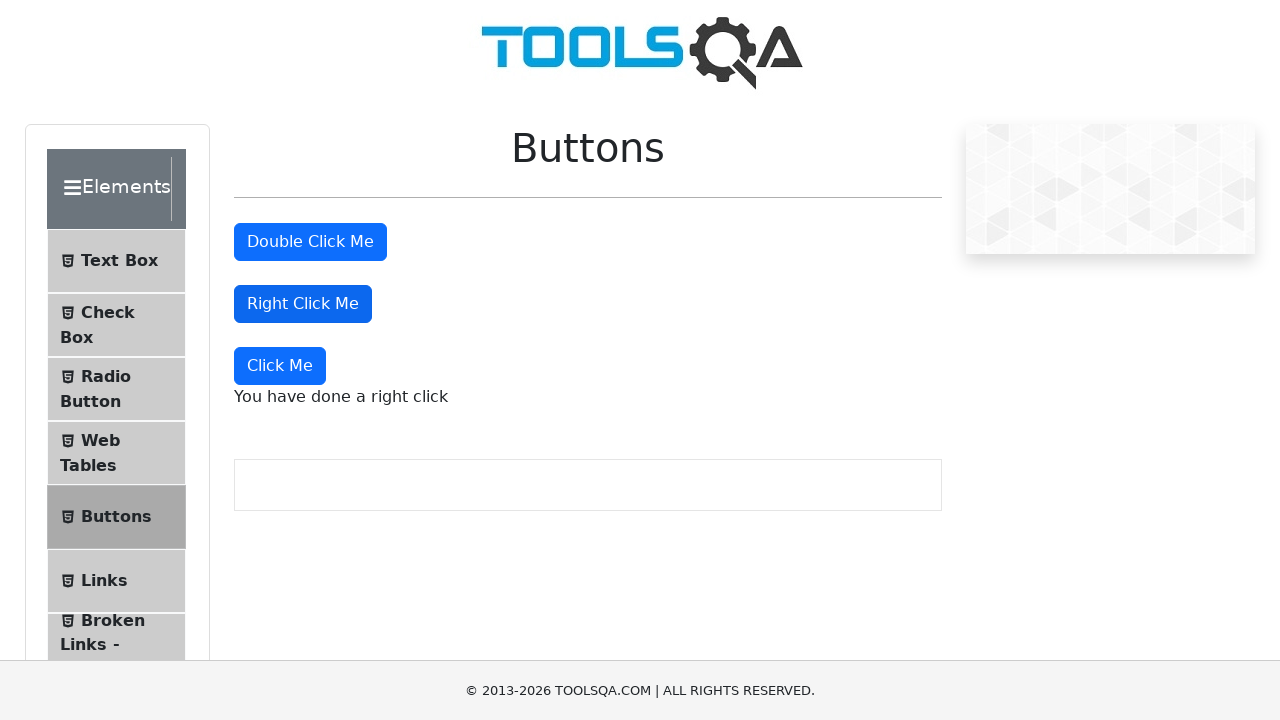

Verified context menu message displays 'You have done a right click'
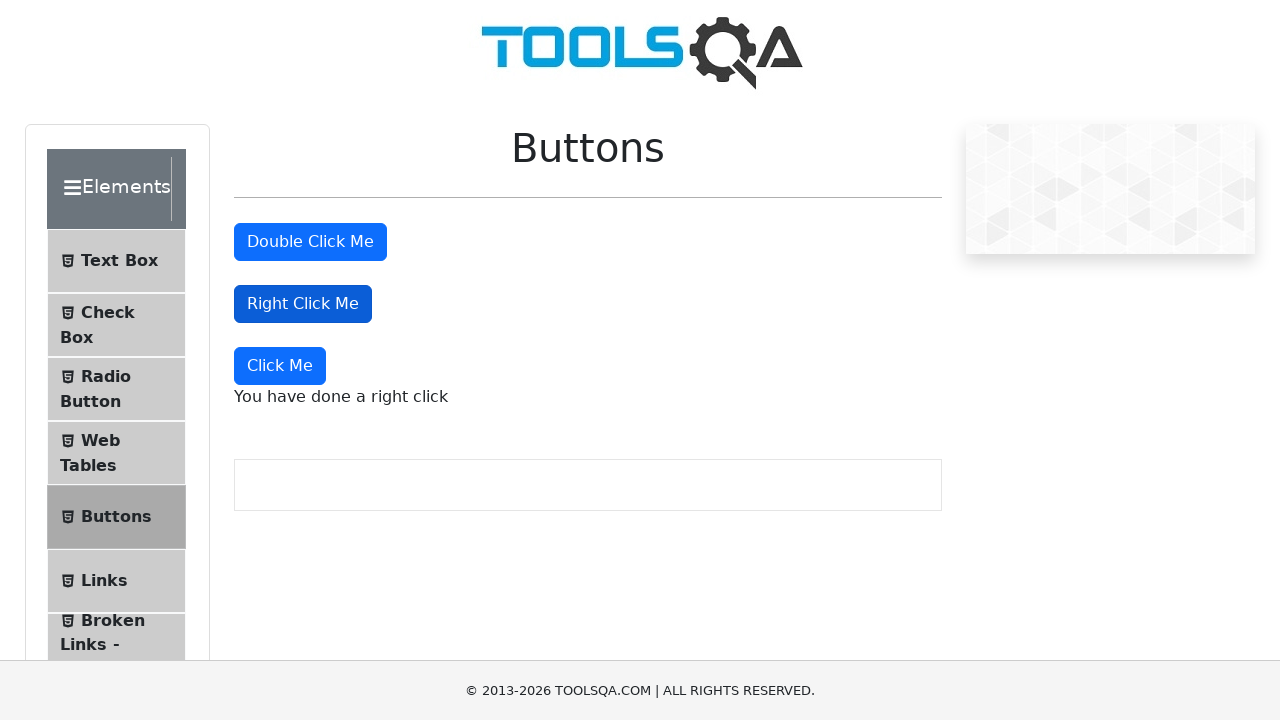

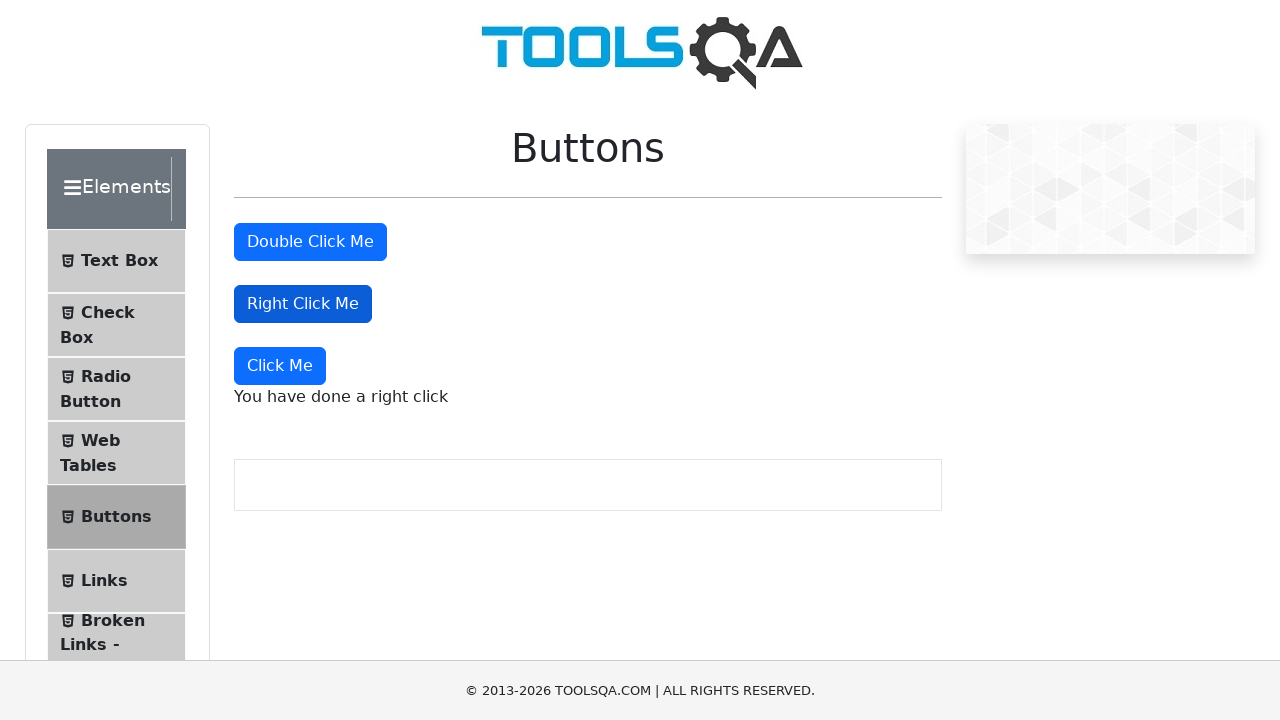